Navigates to the investing.com economic calendar page for Services PMI and repeatedly clicks "Show more" links to expand and load all historical data entries in the table.

Starting URL: https://www.investing.com/economic-calendar/services-pmi-1062

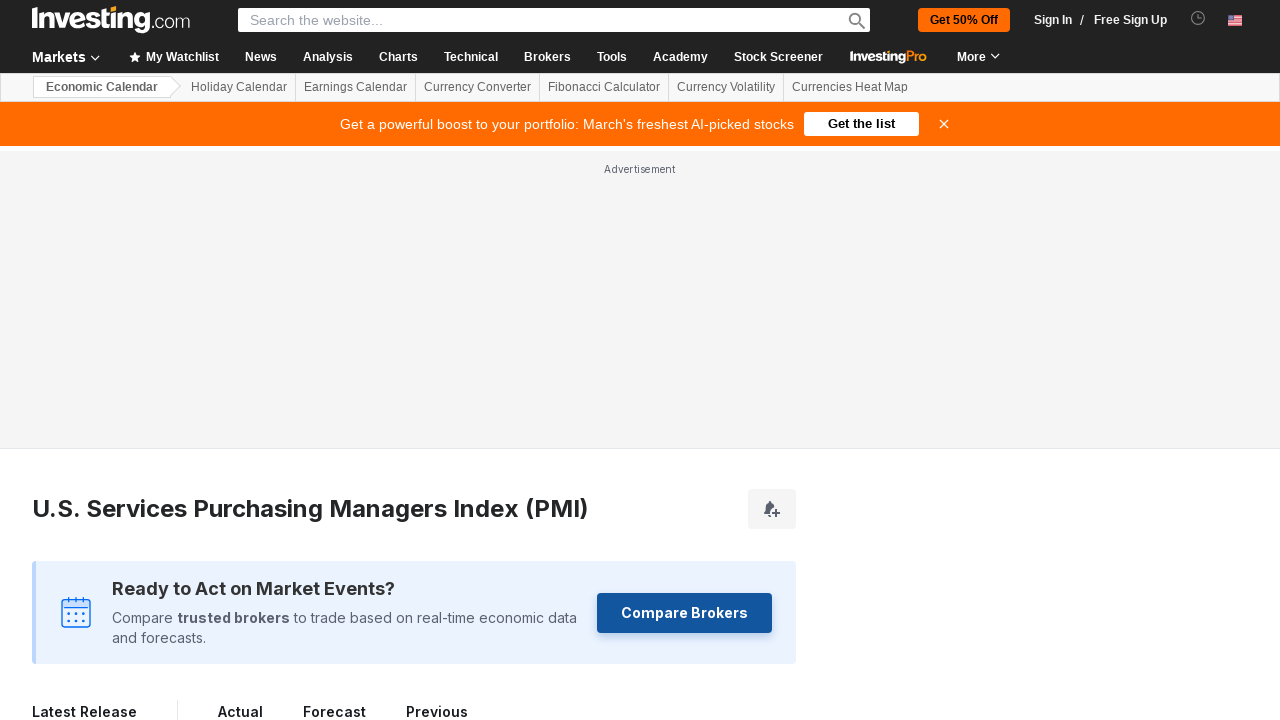

Page loaded and DOM content ready
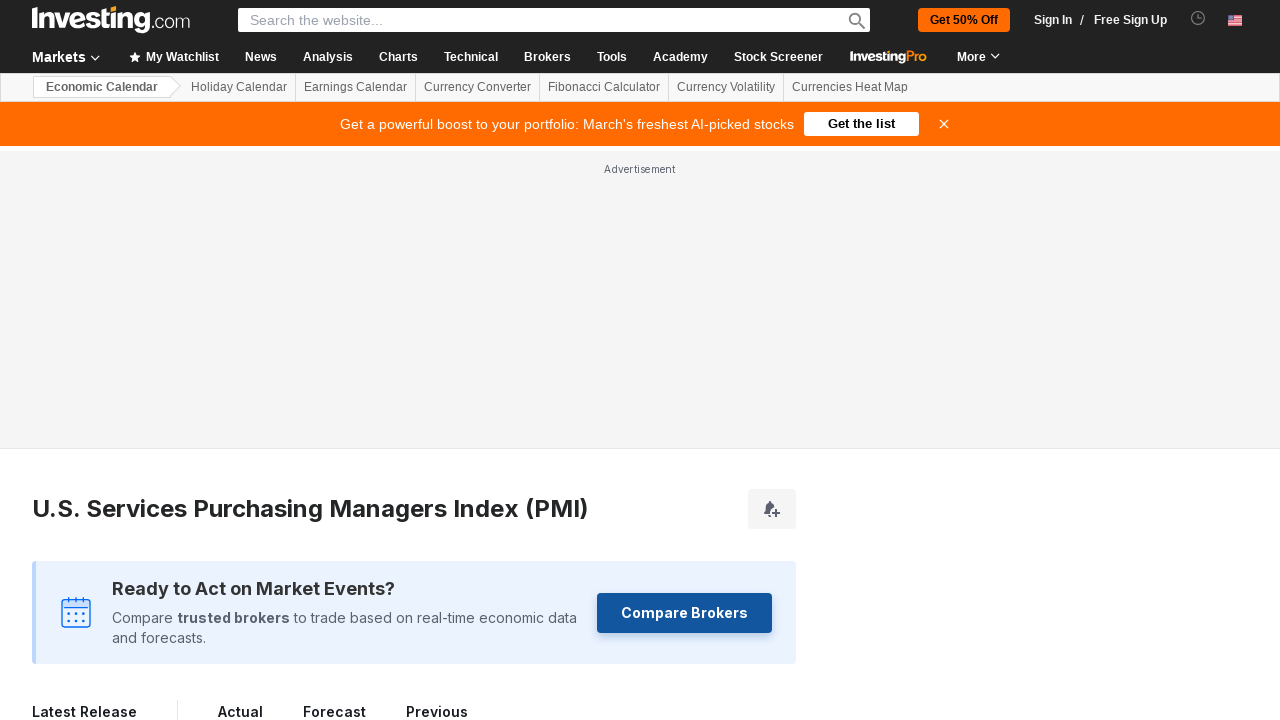

Scrolled 'Show more' link into view
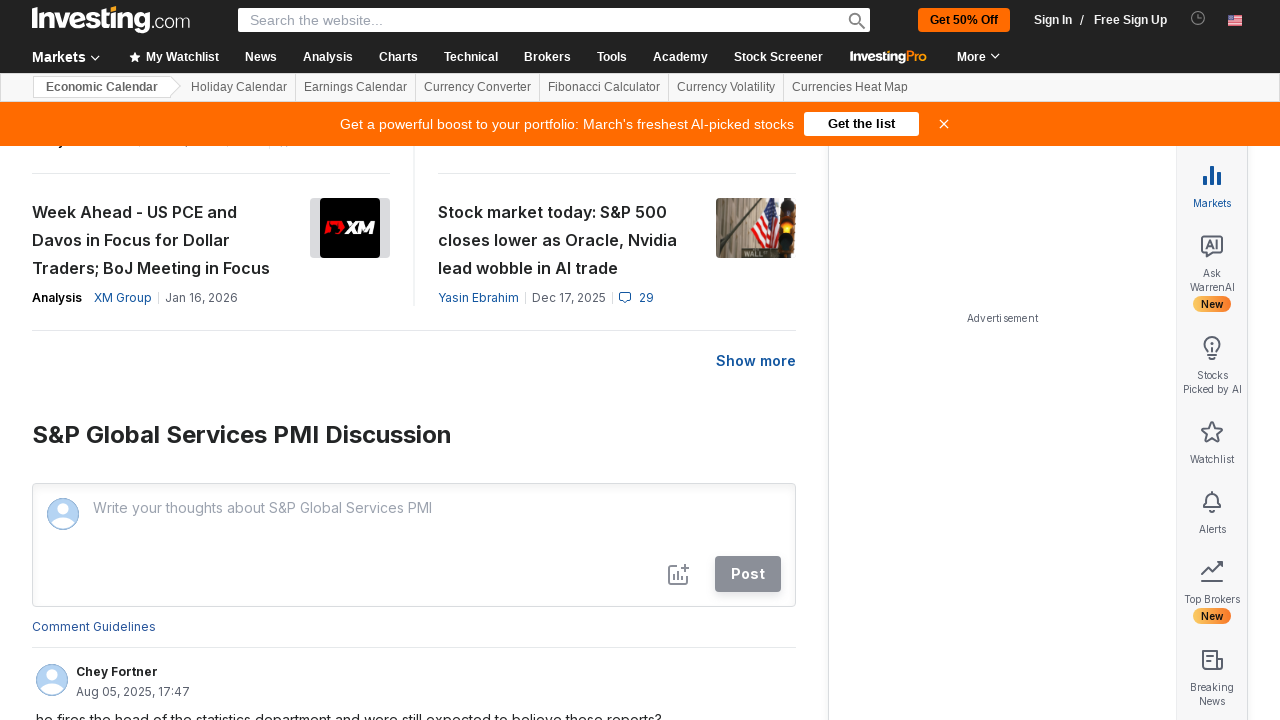

Clicked 'Show more' link (click #1) at (414, 361) on a:text('Show more') >> nth=0
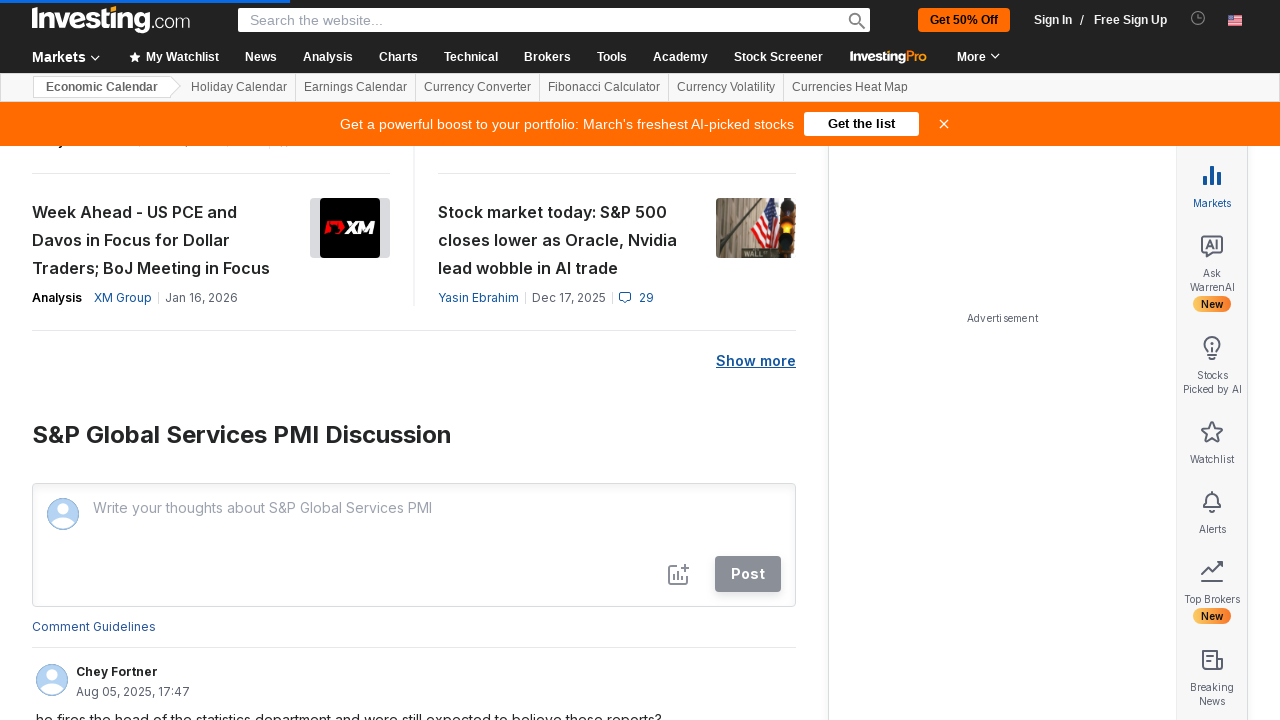

Waited 2 seconds for new data to load
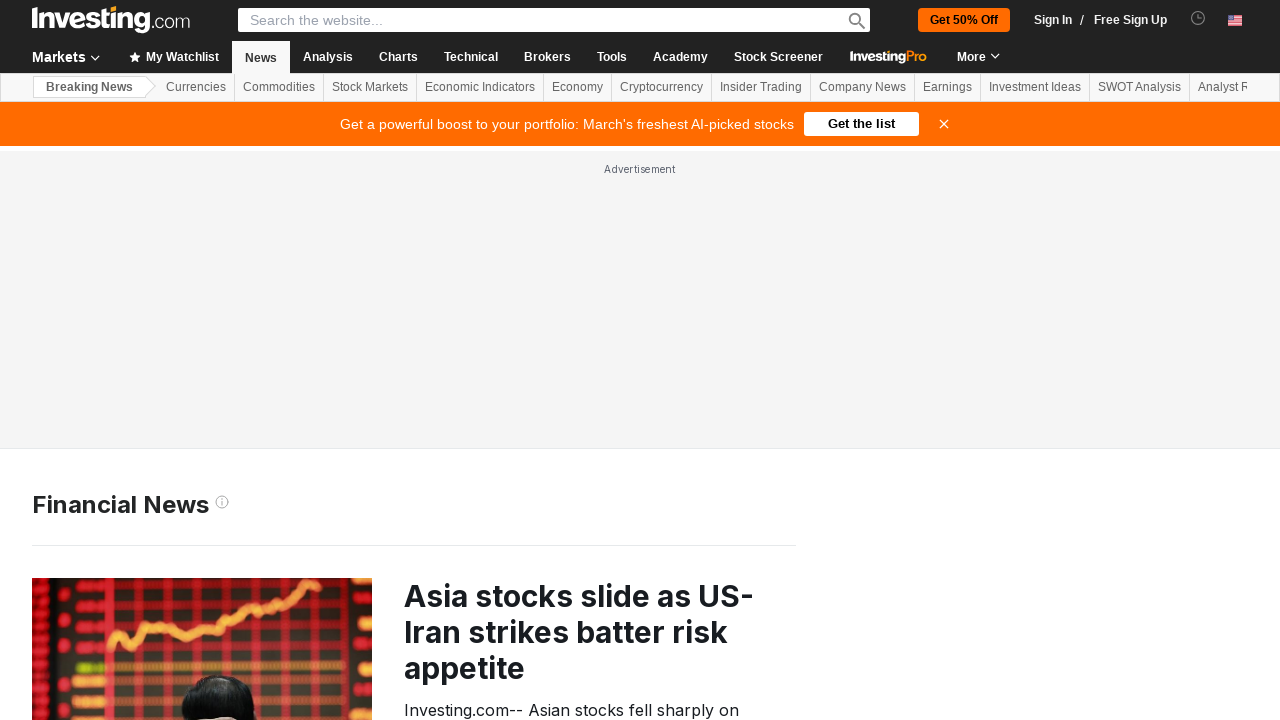

Scrolled 'Show more' link into view
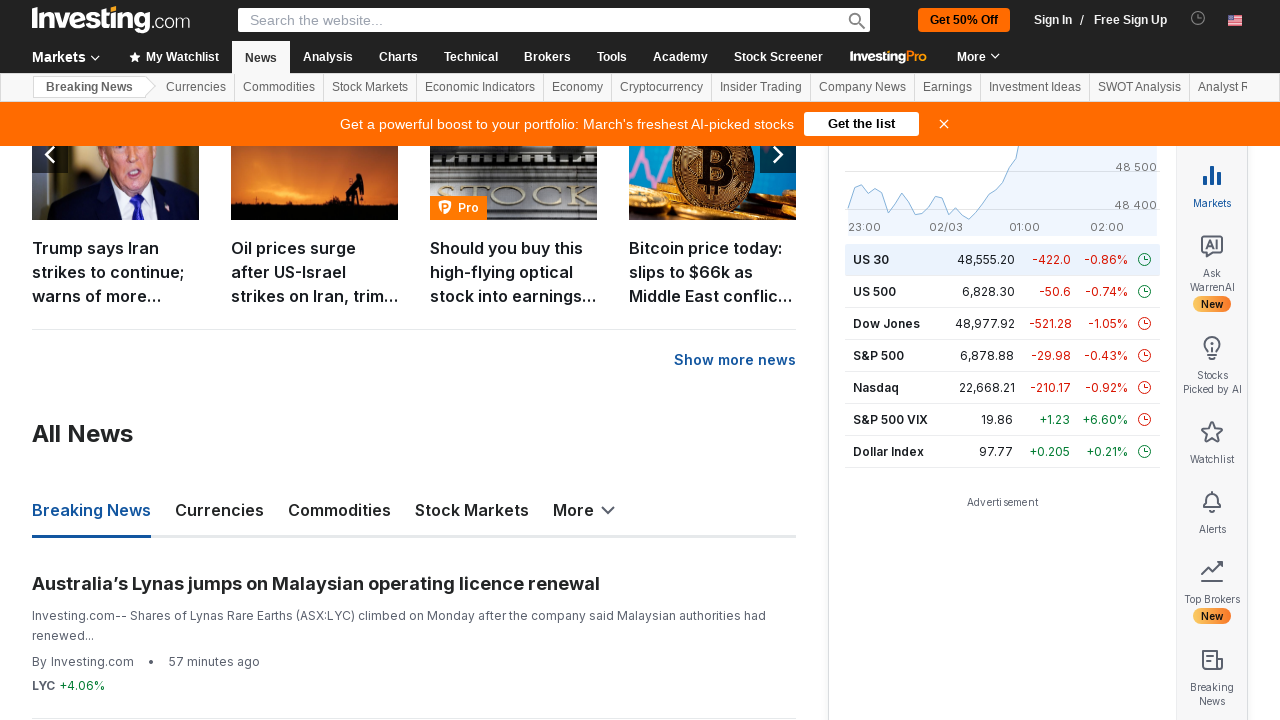

Clicked 'Show more' link (click #2) at (735, 360) on a:text('Show more') >> nth=0
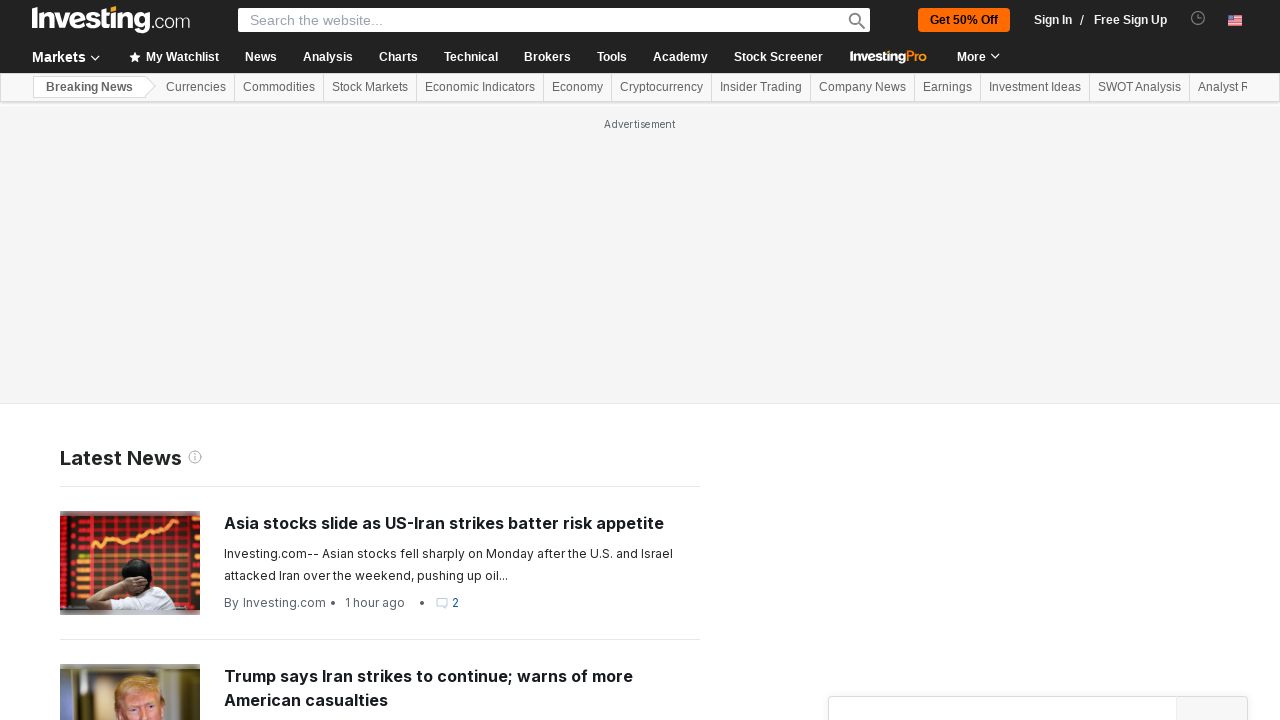

Waited 2 seconds for new data to load
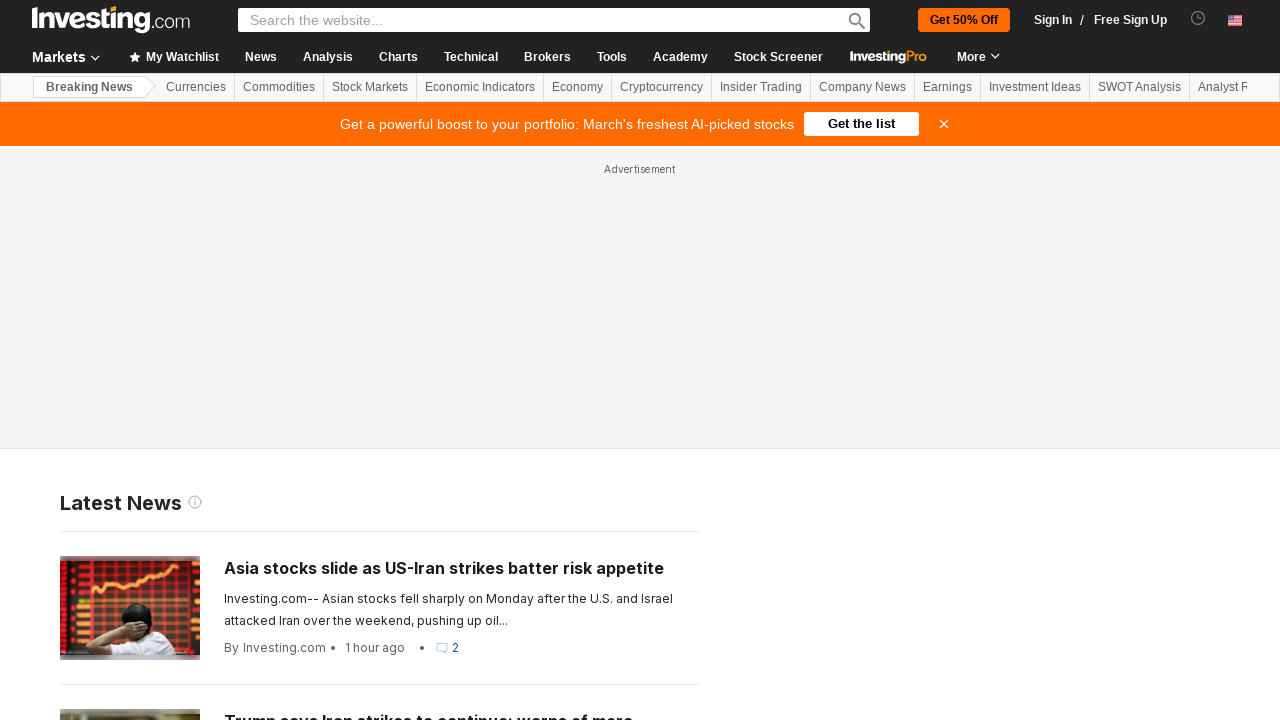

Verified that table with expanded data is visible
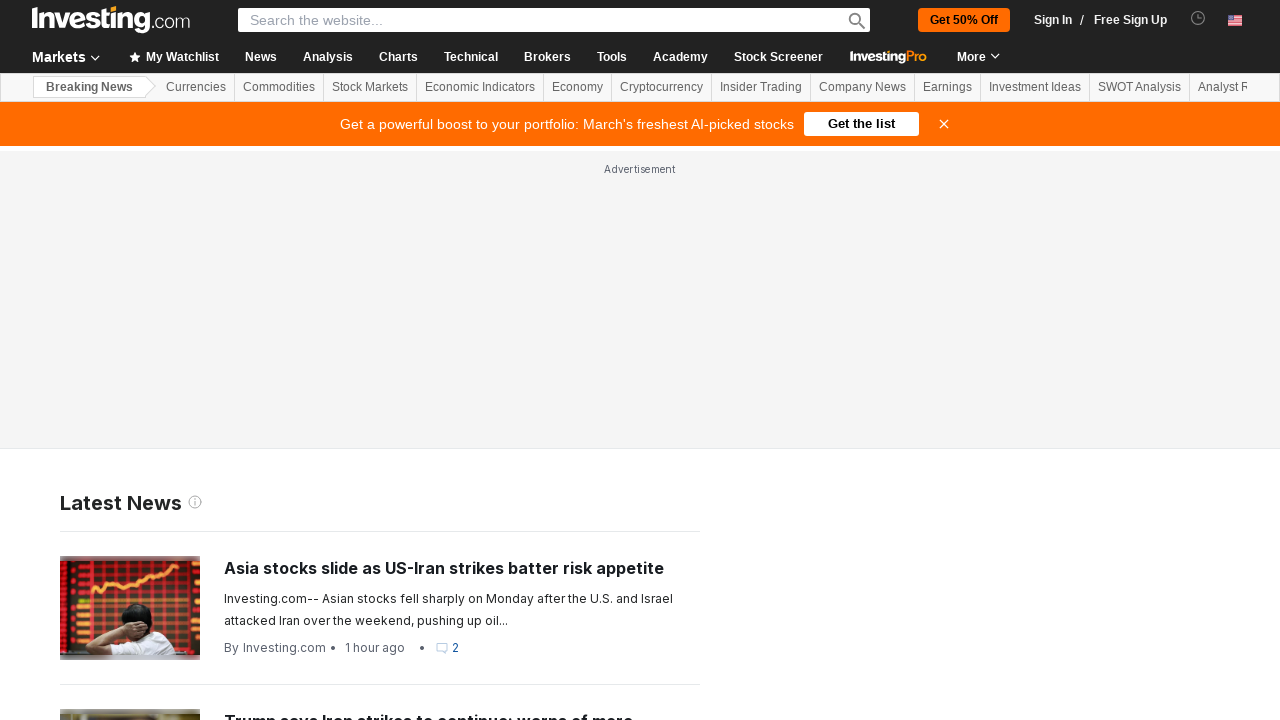

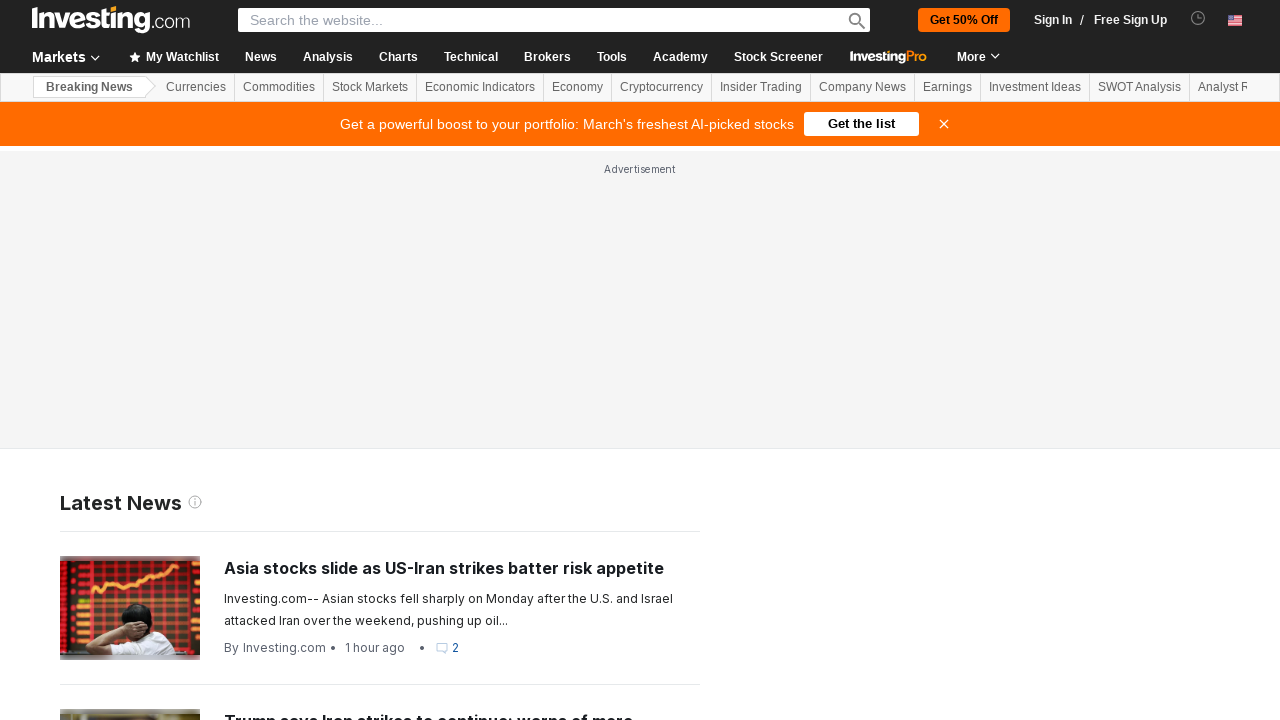